Tests radio button functionality by clicking male and female radio buttons and validating their states (displayed, selected, enabled)

Starting URL: https://artoftesting.com/samplesiteforselenium

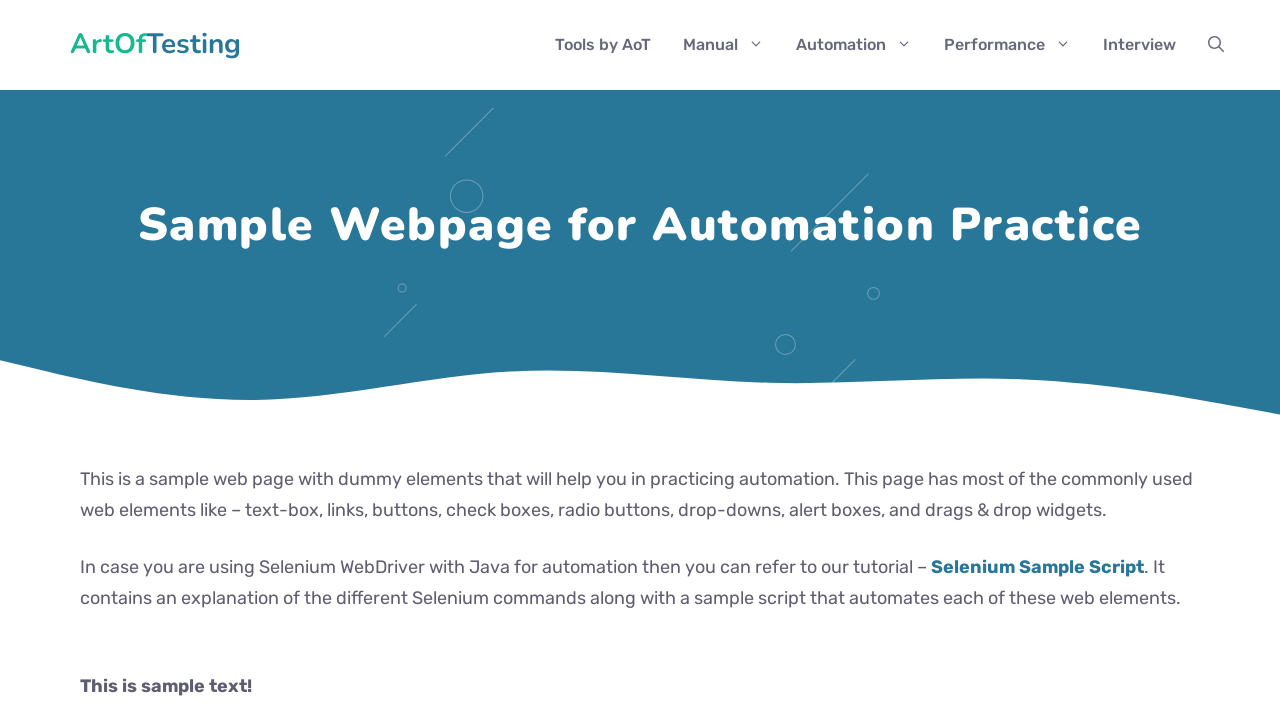

Located male and female radio button elements
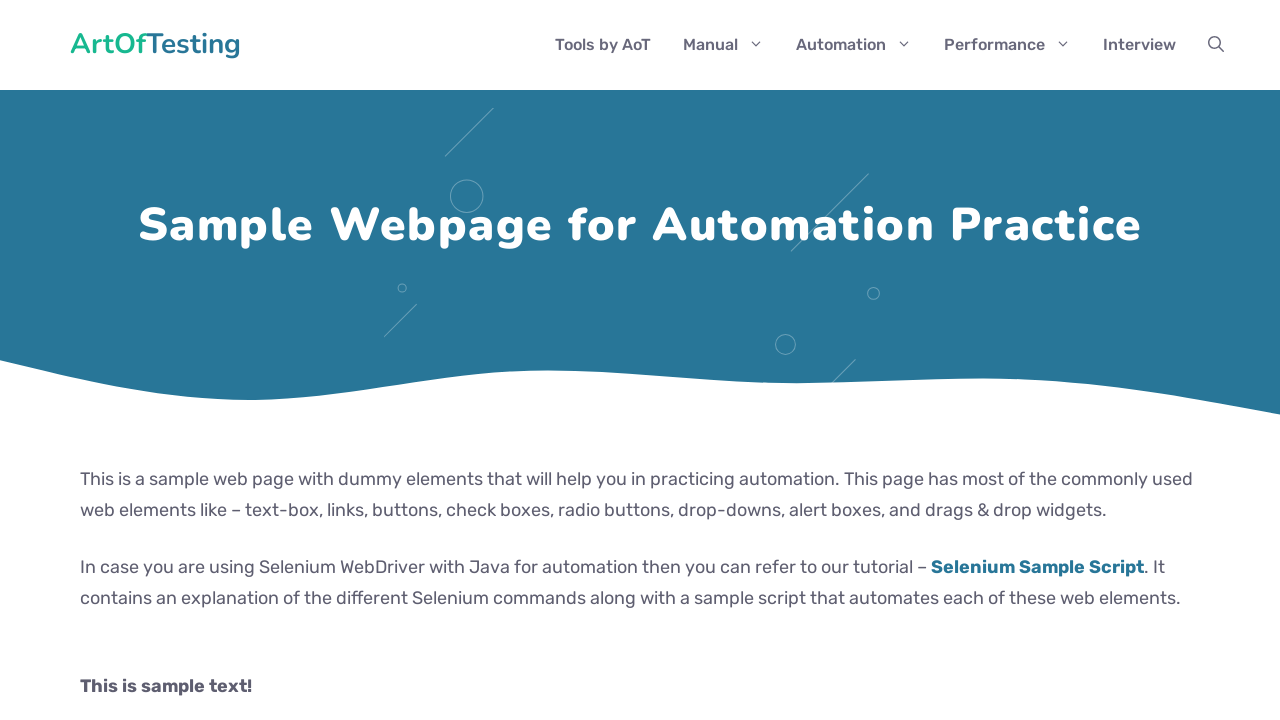

Male radio button is visible
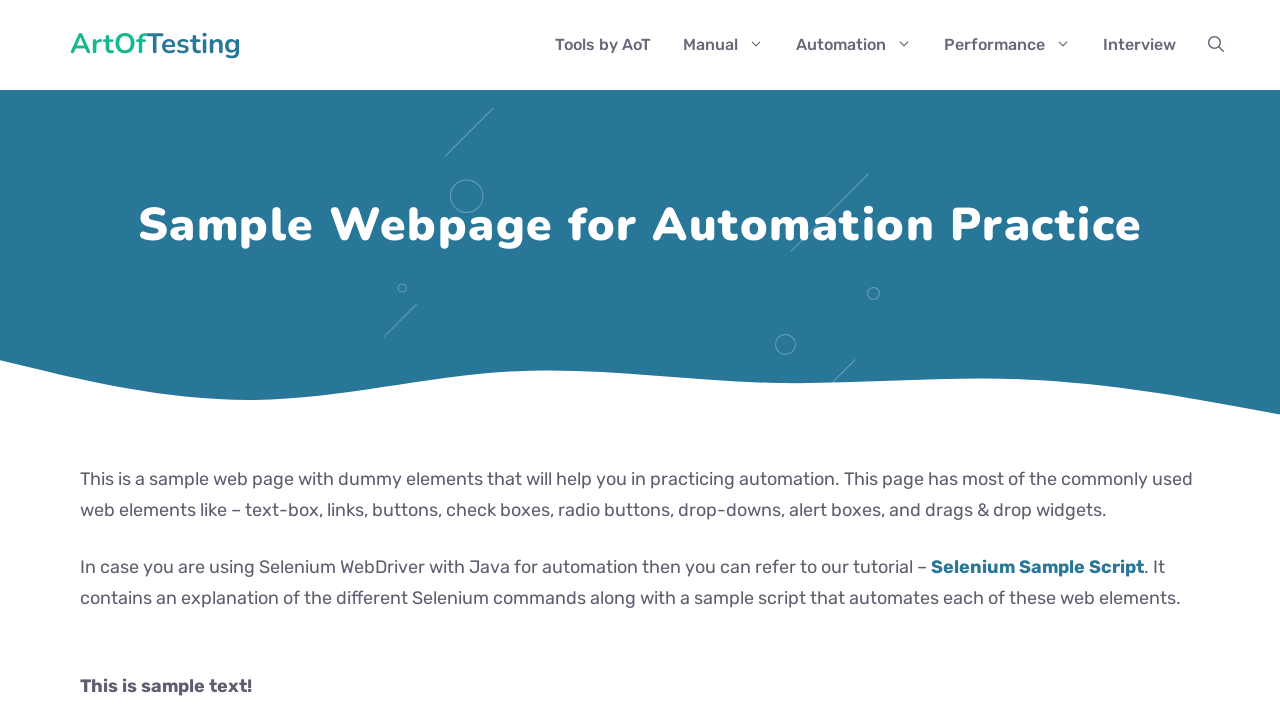

Female radio button is visible
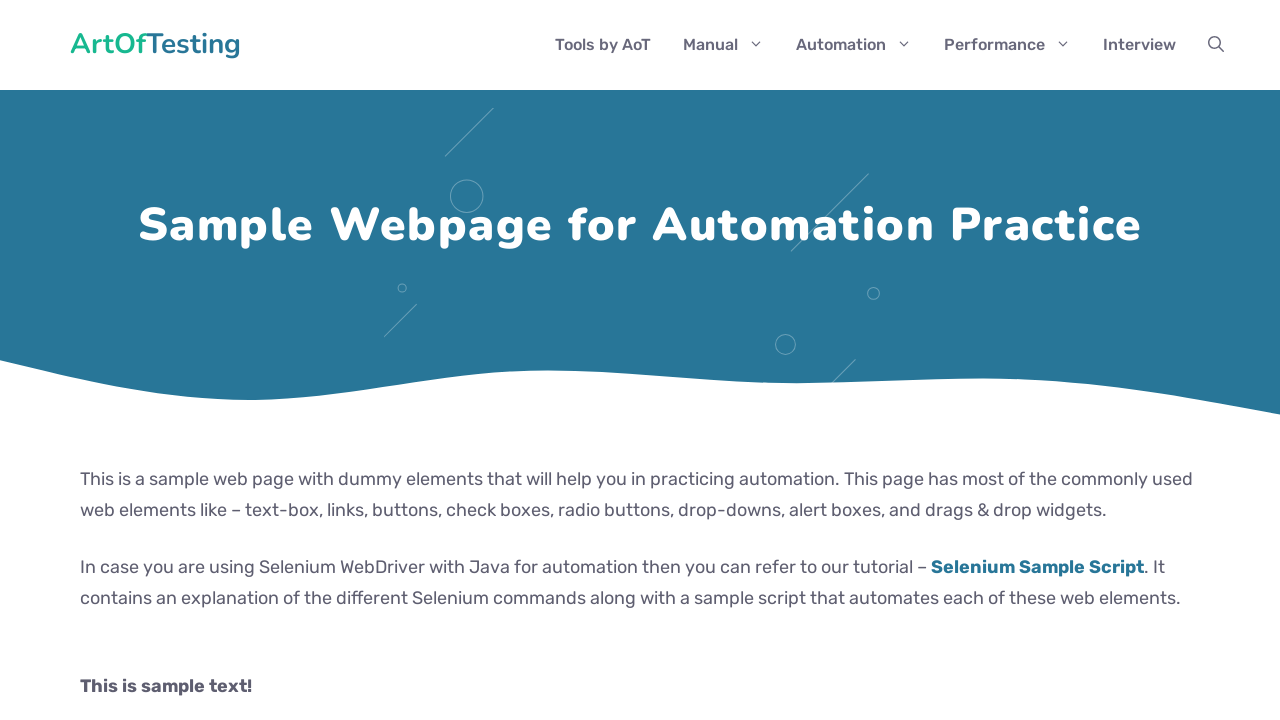

Clicked male radio button at (86, 360) on #male
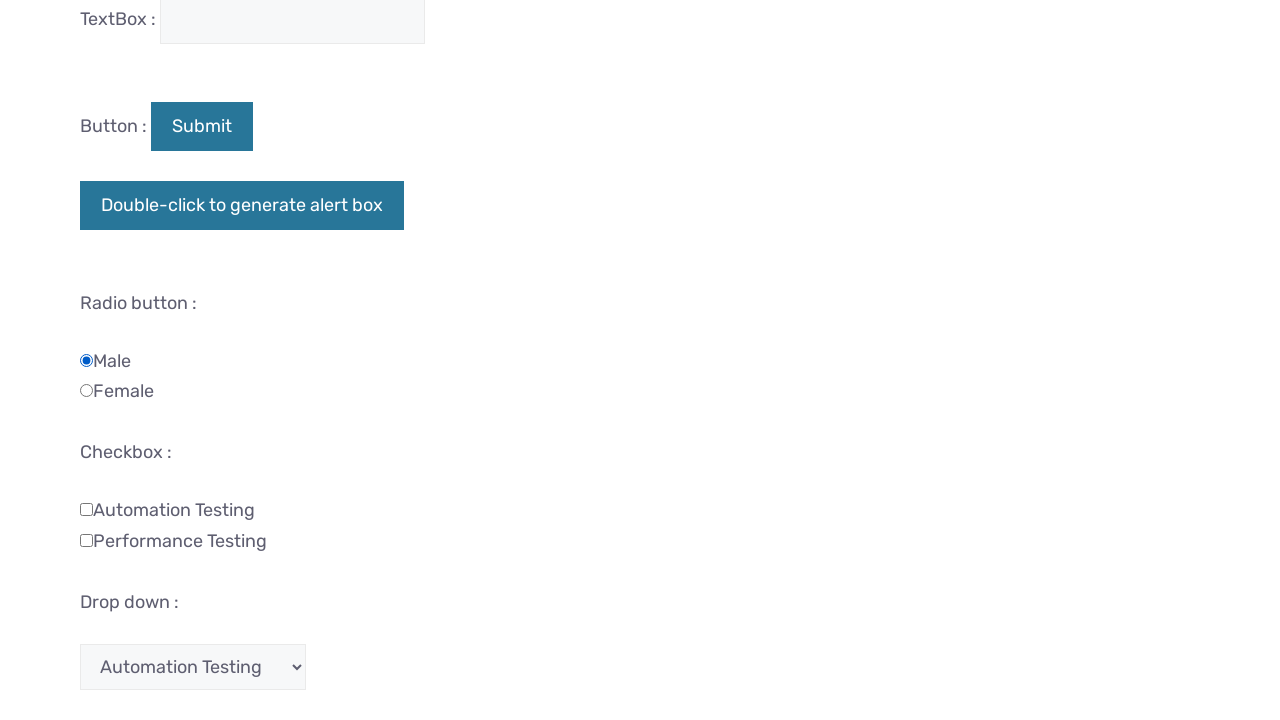

Clicked female radio button at (86, 391) on #female
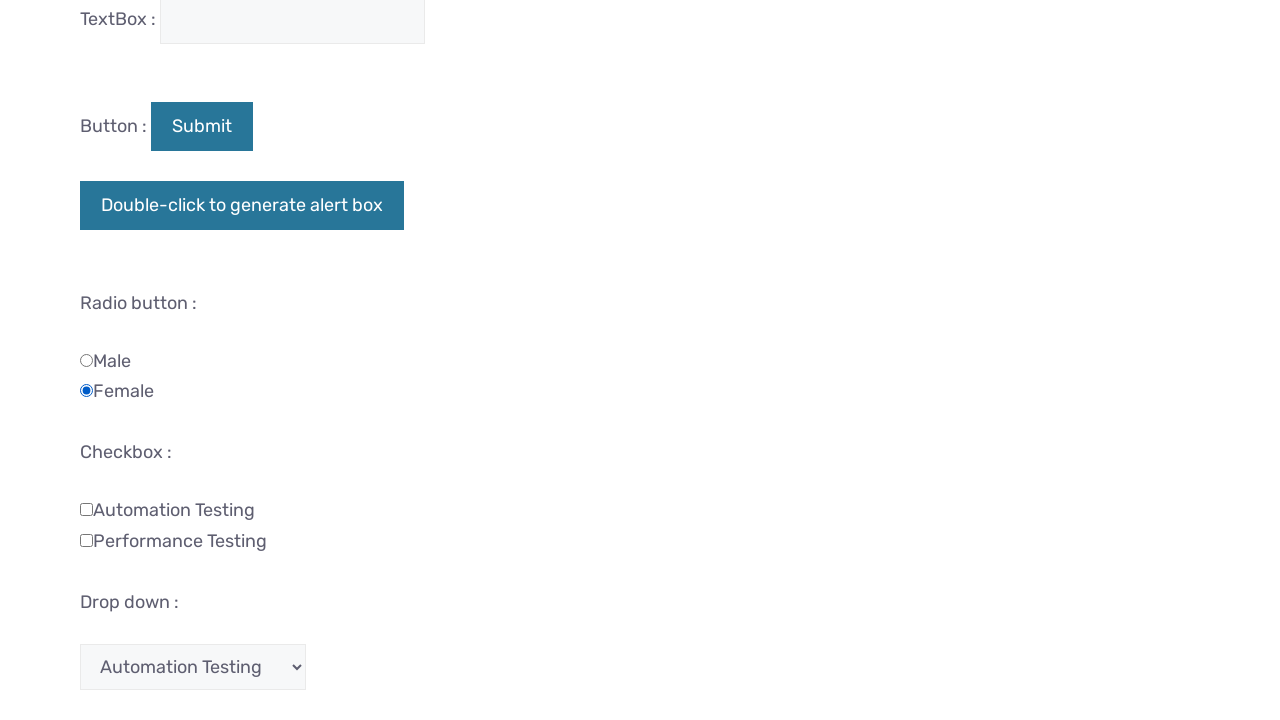

Verified female radio button is selected
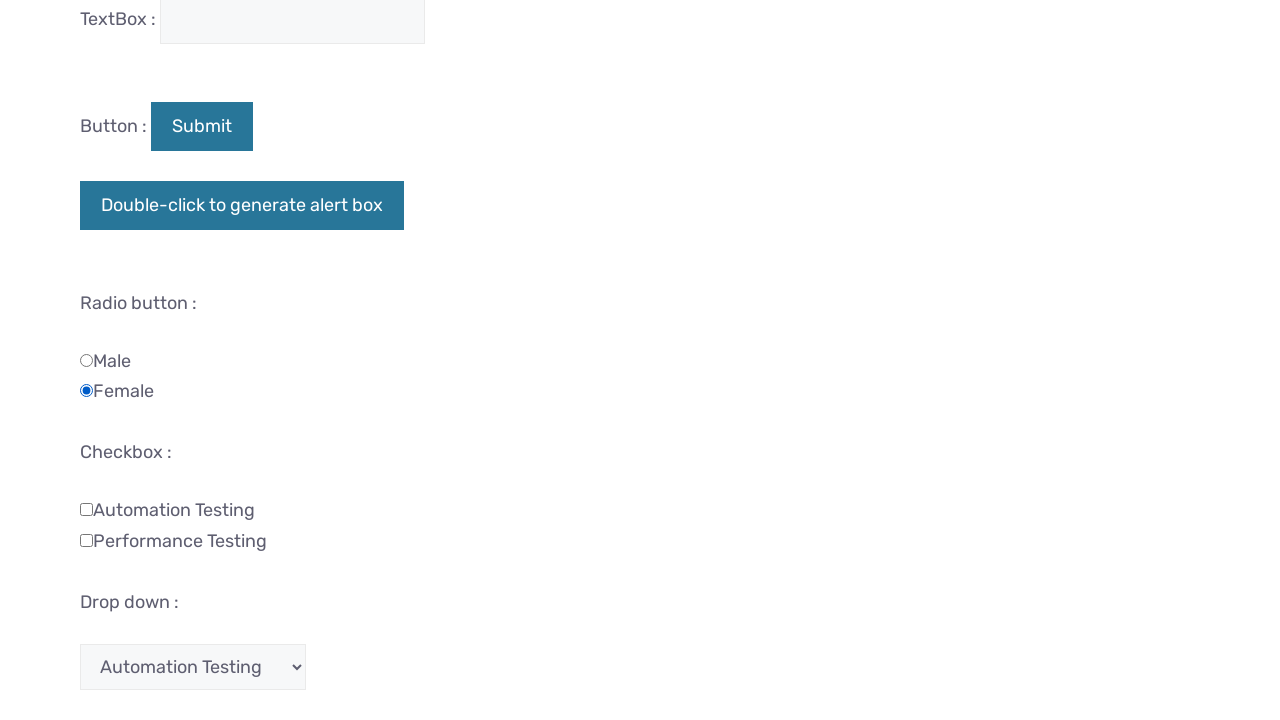

Verified male radio button is not selected
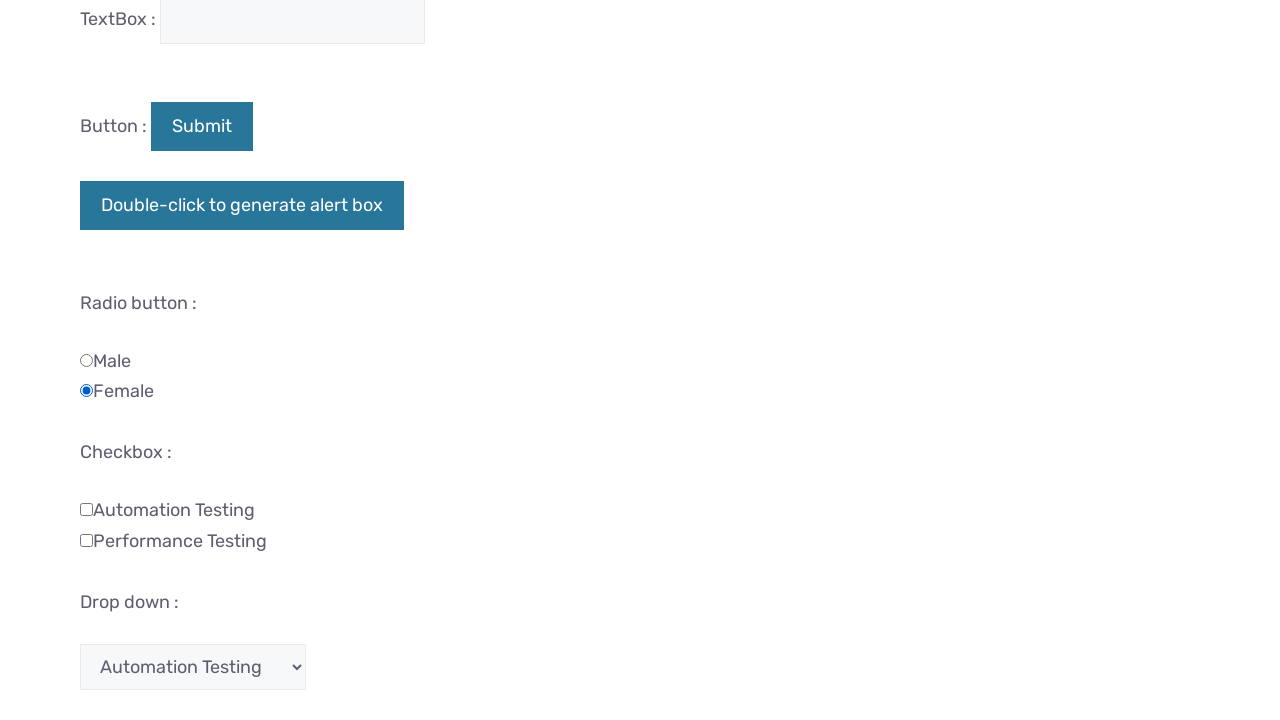

Verified male radio button is enabled
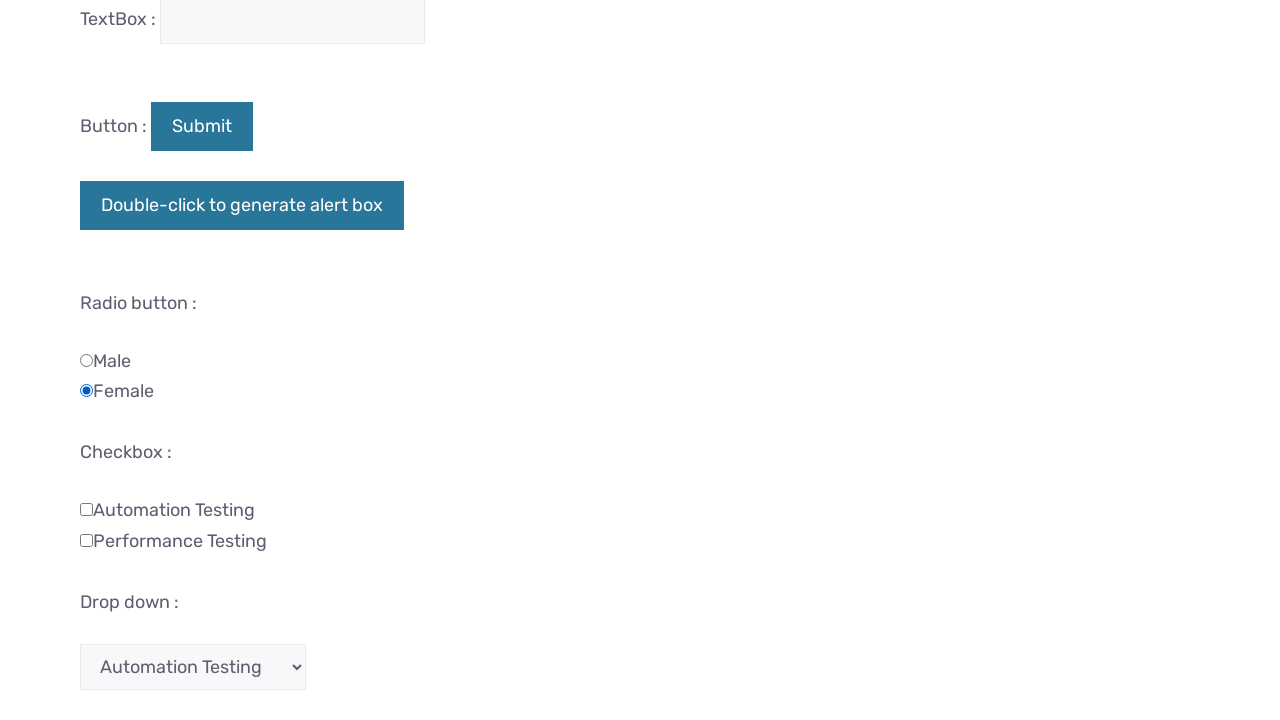

Verified female radio button is enabled
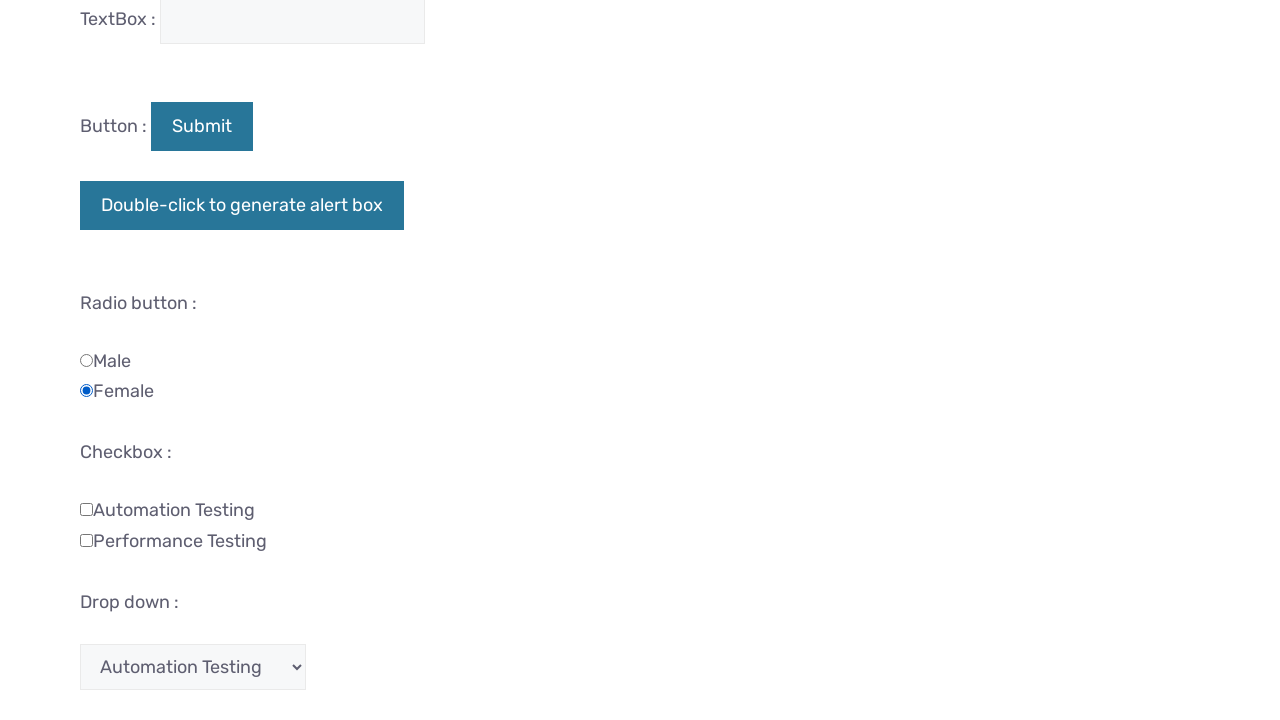

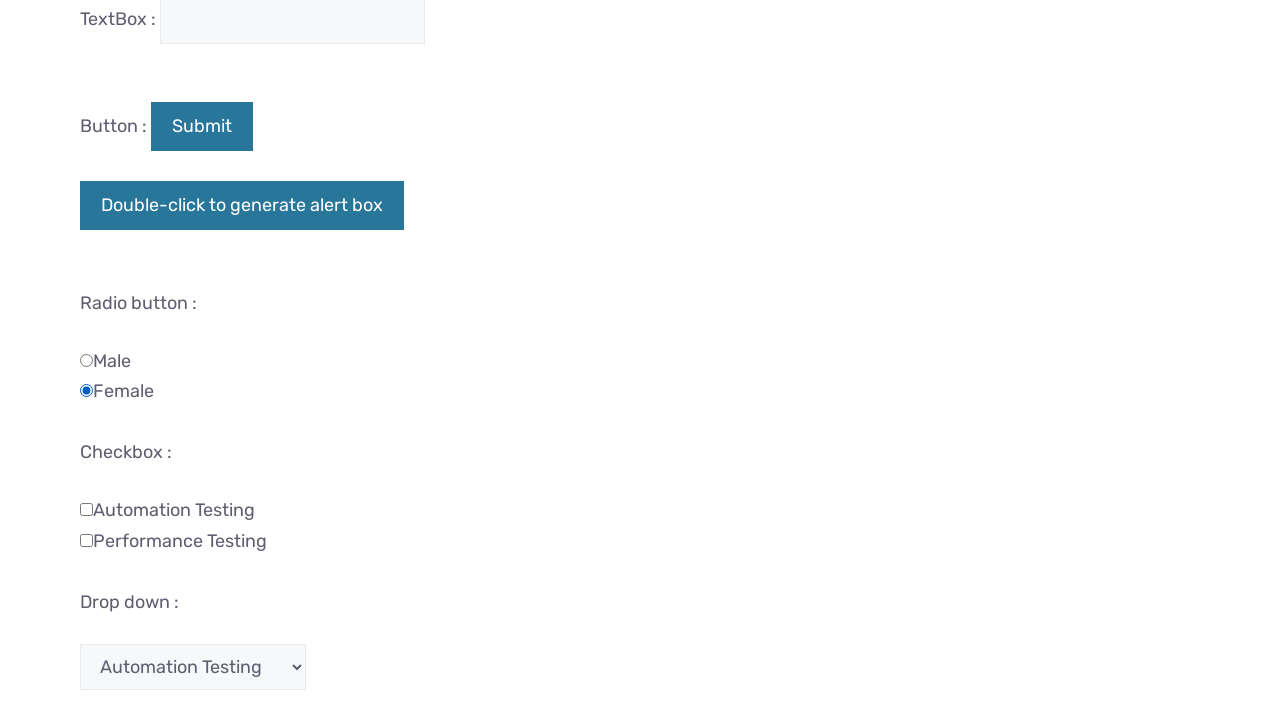